Tests drag and drop functionality by navigating to the interactions section and dragging an element to a drop zone

Starting URL: http://demo.automationtesting.in/WebTable.html

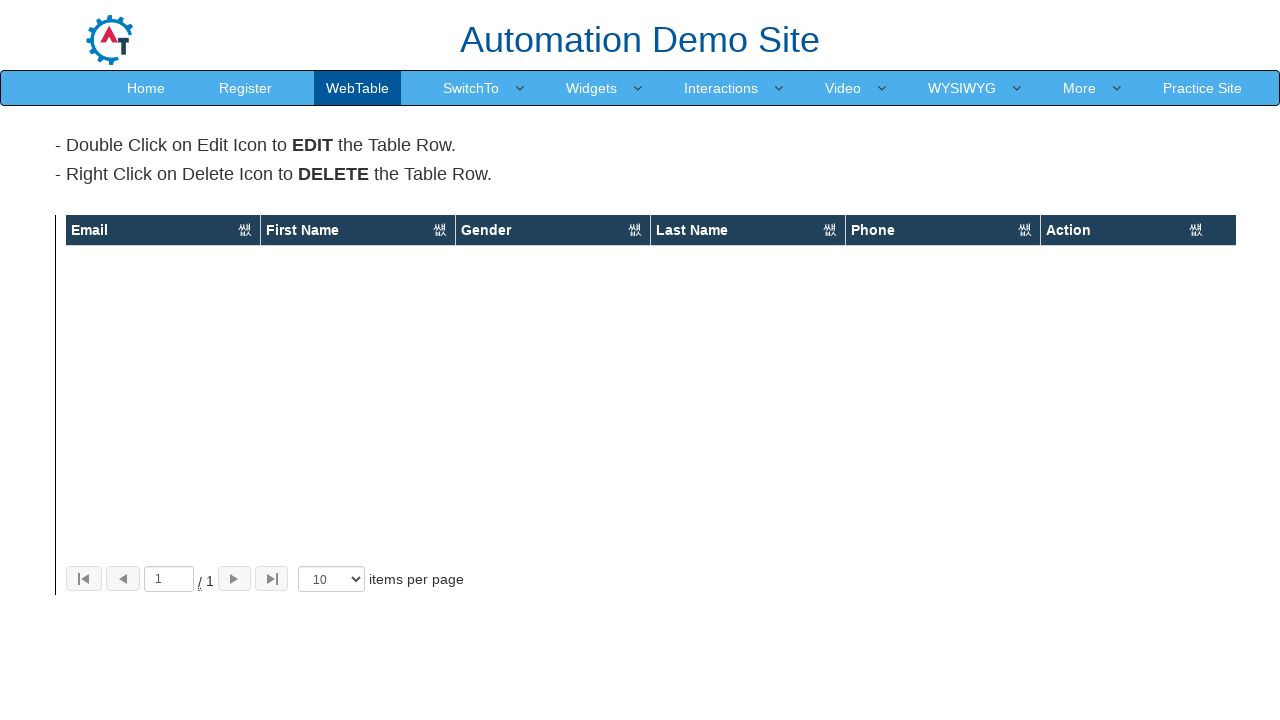

Clicked on Interactions menu at (721, 88) on xpath=//a[contains(text(),'Interactions')]
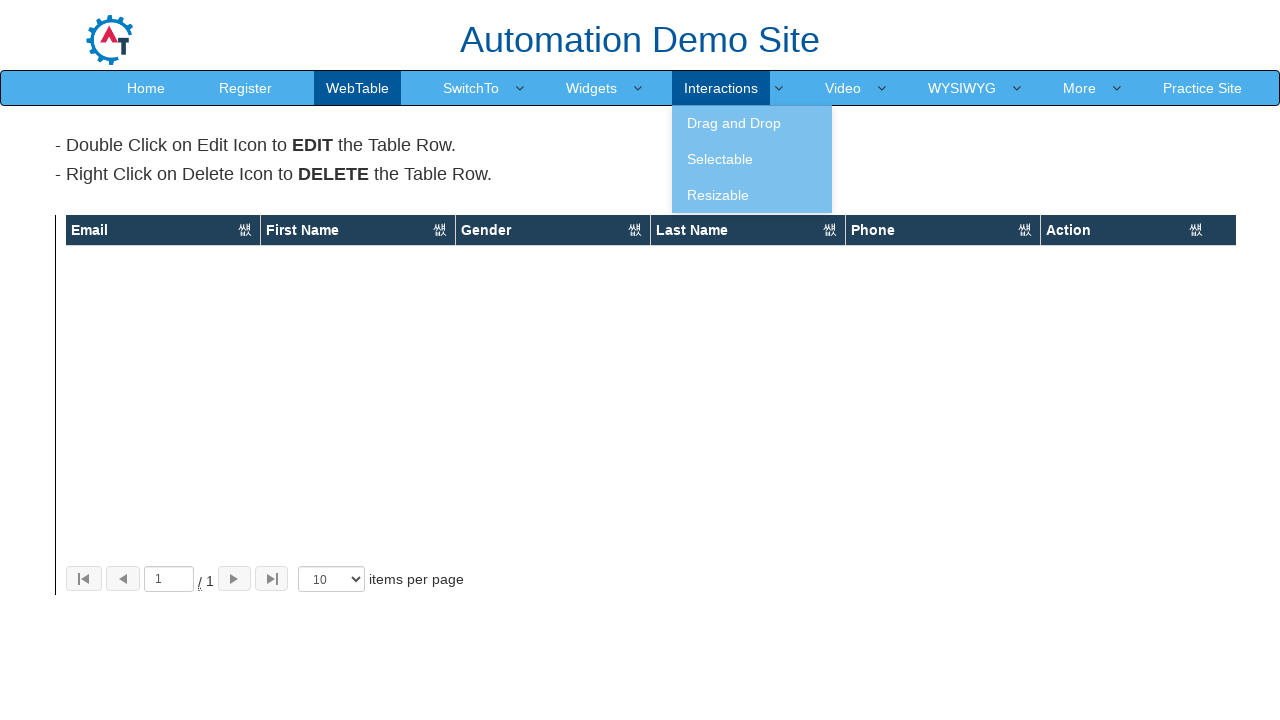

Clicked on Drag and Drop submenu at (752, 123) on xpath=//a[contains(text(),'Drag and Drop')]
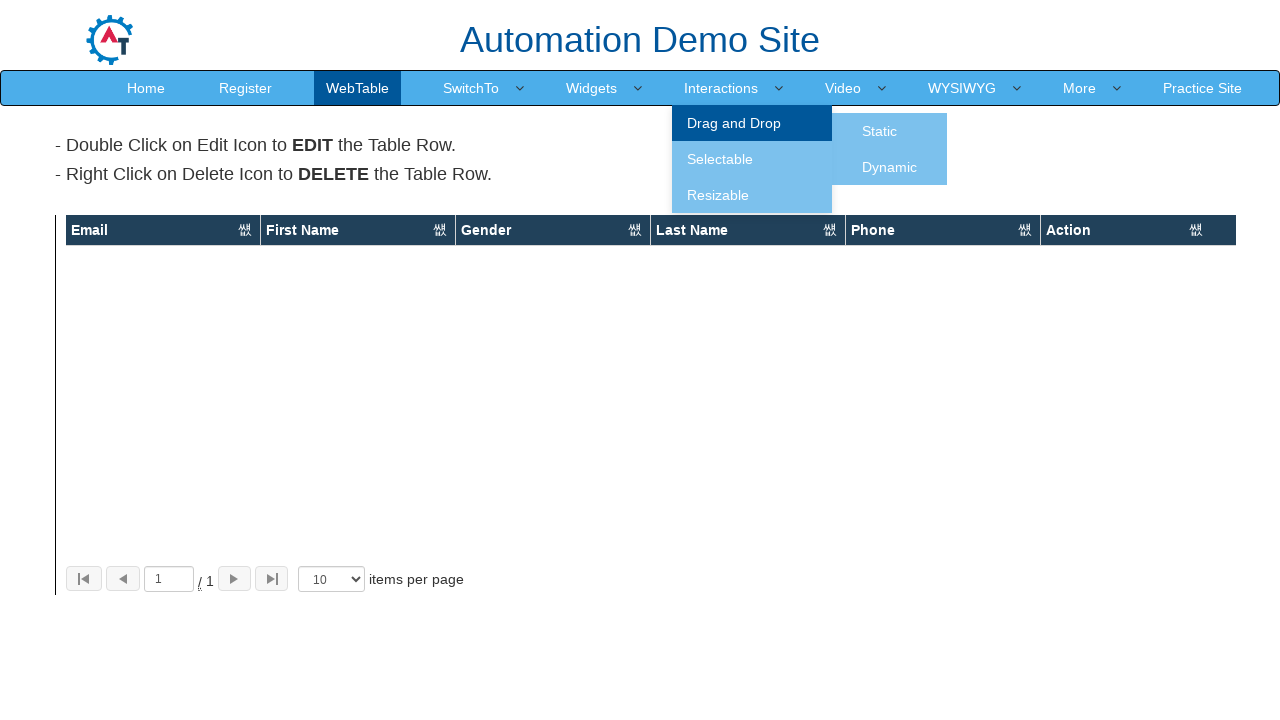

Clicked on Static drag and drop option at (880, 131) on xpath=//a[contains(text(),'Static')]
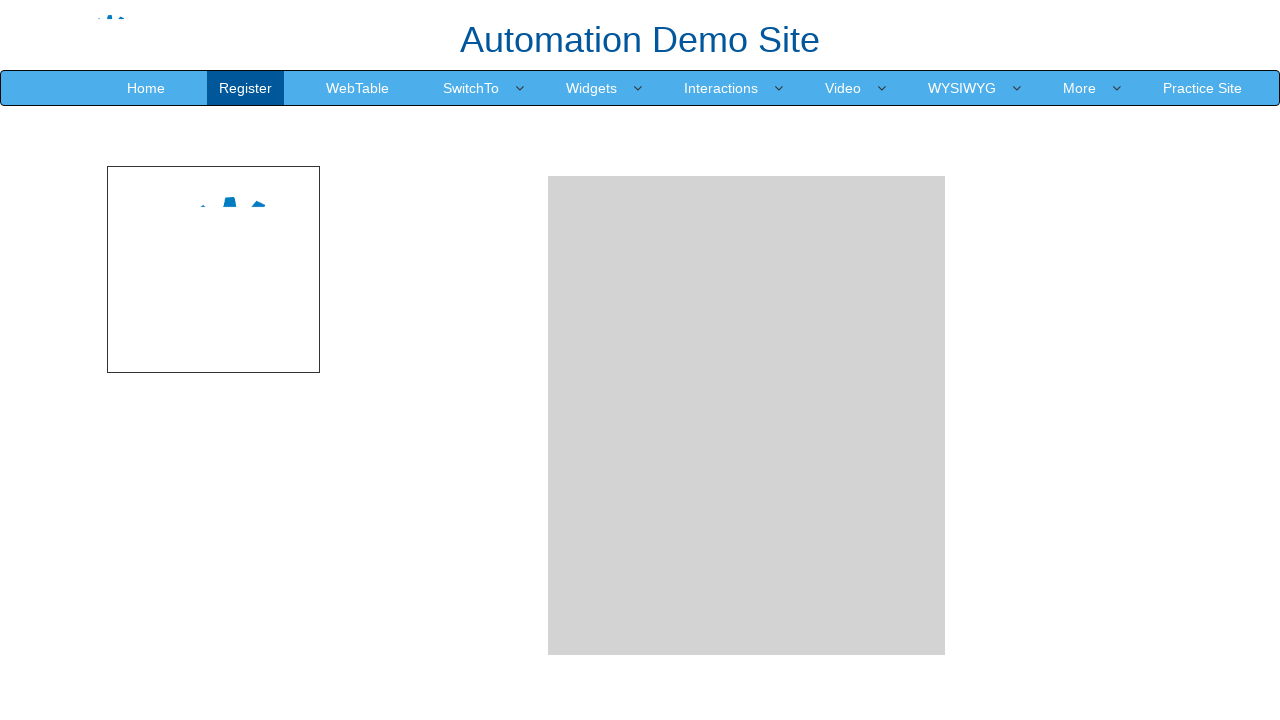

Drag element (Angular image) became visible
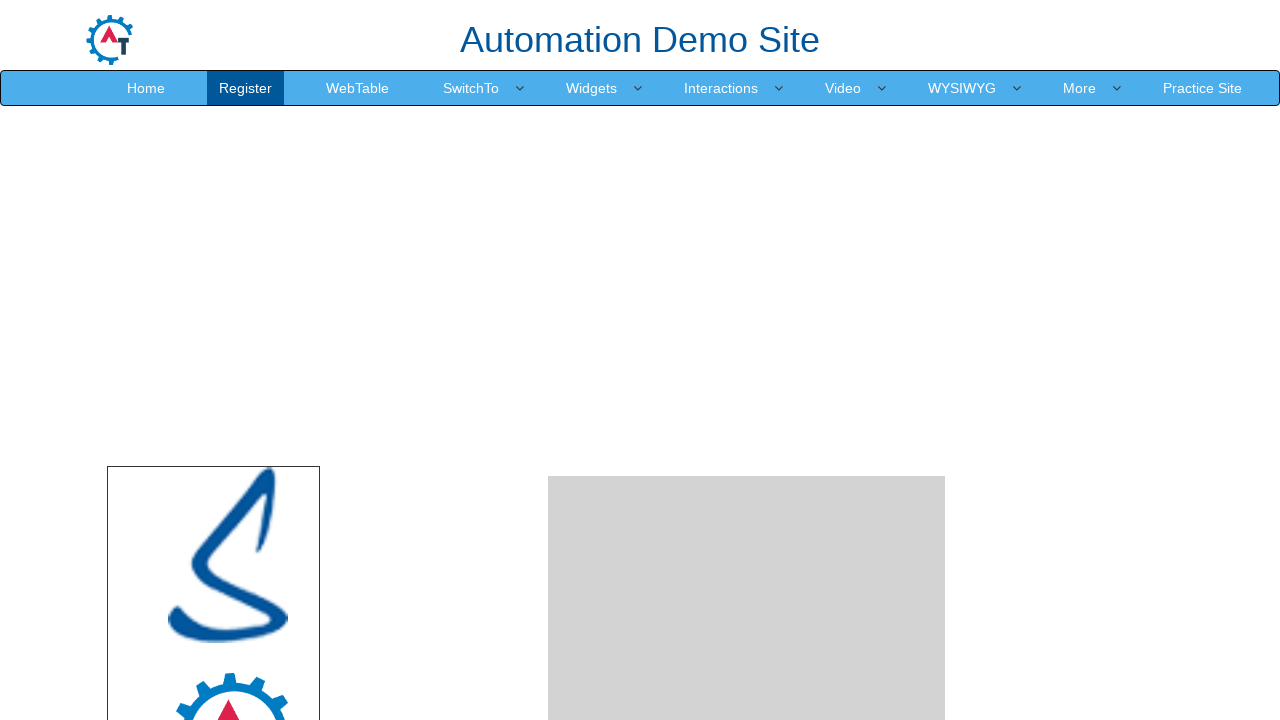

Dragged Angular image element to drop zone at (747, 481)
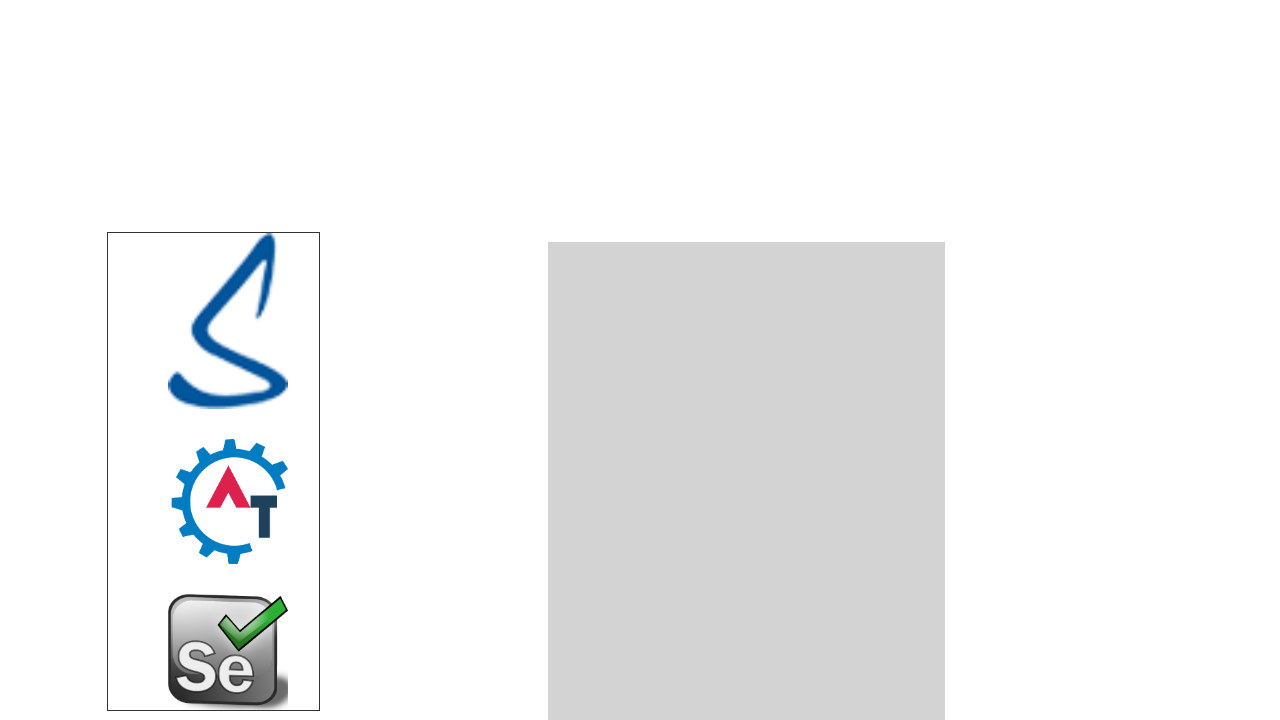

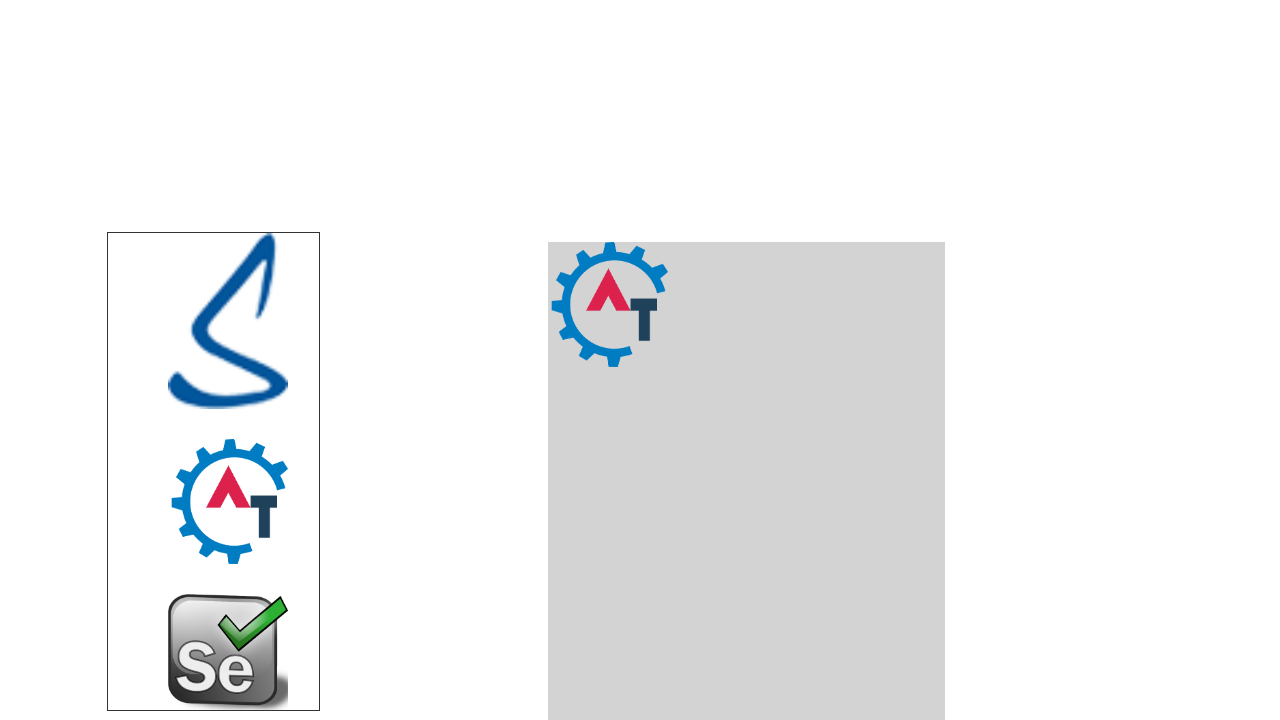